Tests multiple checkboxes and radio buttons by selecting them, verifying selection, deselecting checkboxes, and verifying deselection

Starting URL: https://automationfc.github.io/multiple-fields/

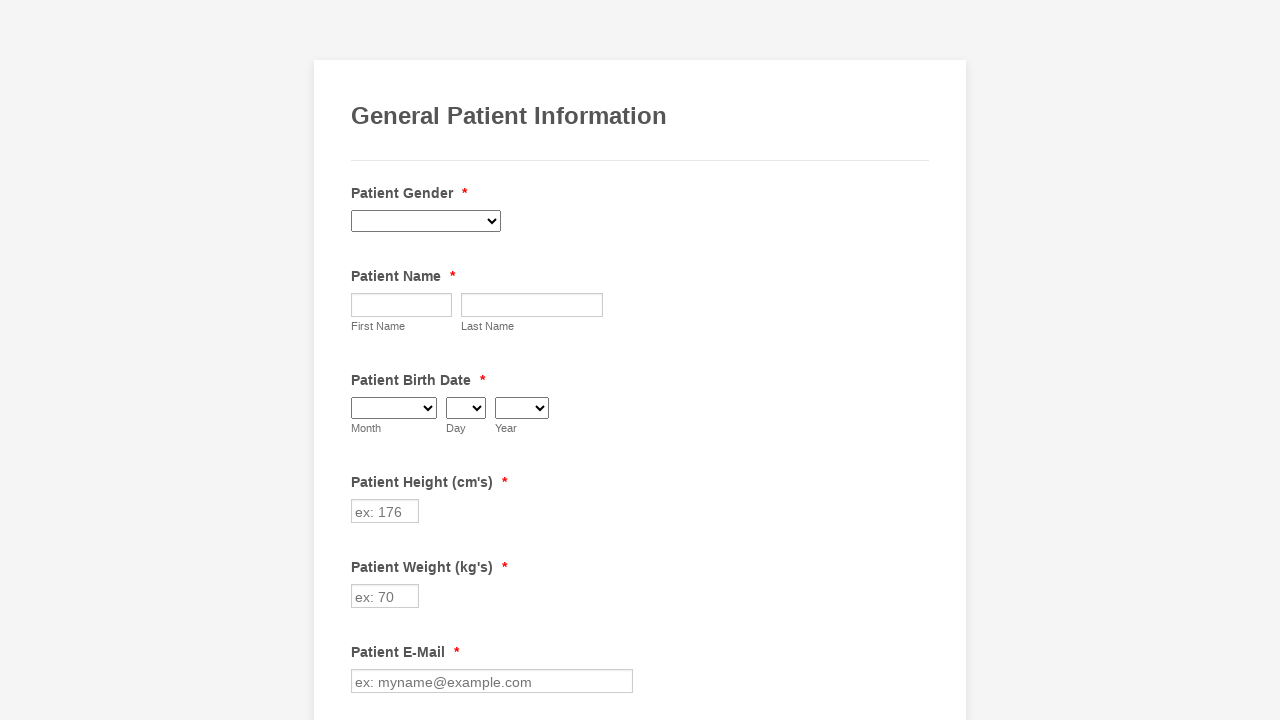

Clicked 'Emotional Disorder' checkbox to select it at (362, 360) on xpath=//input[@value='Emotional Disorder']
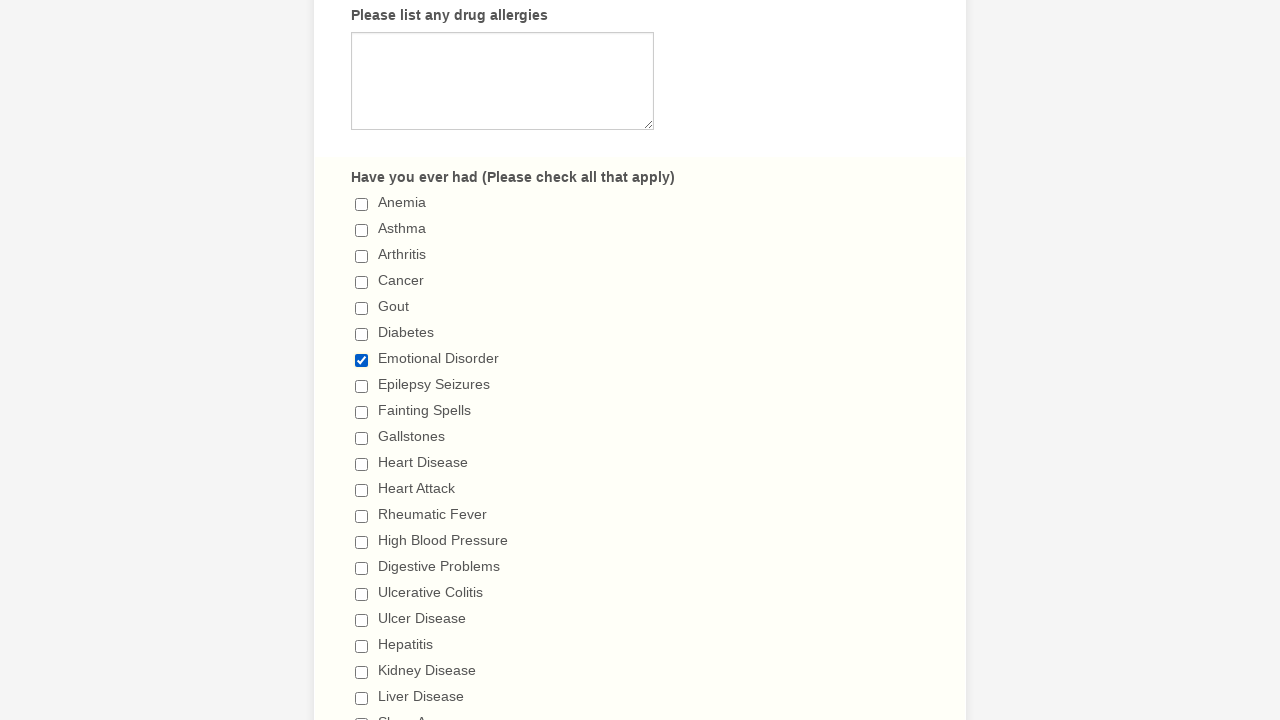

Clicked 'Digestive Problems' checkbox to select it at (362, 568) on xpath=//input[@value='Digestive Problems']
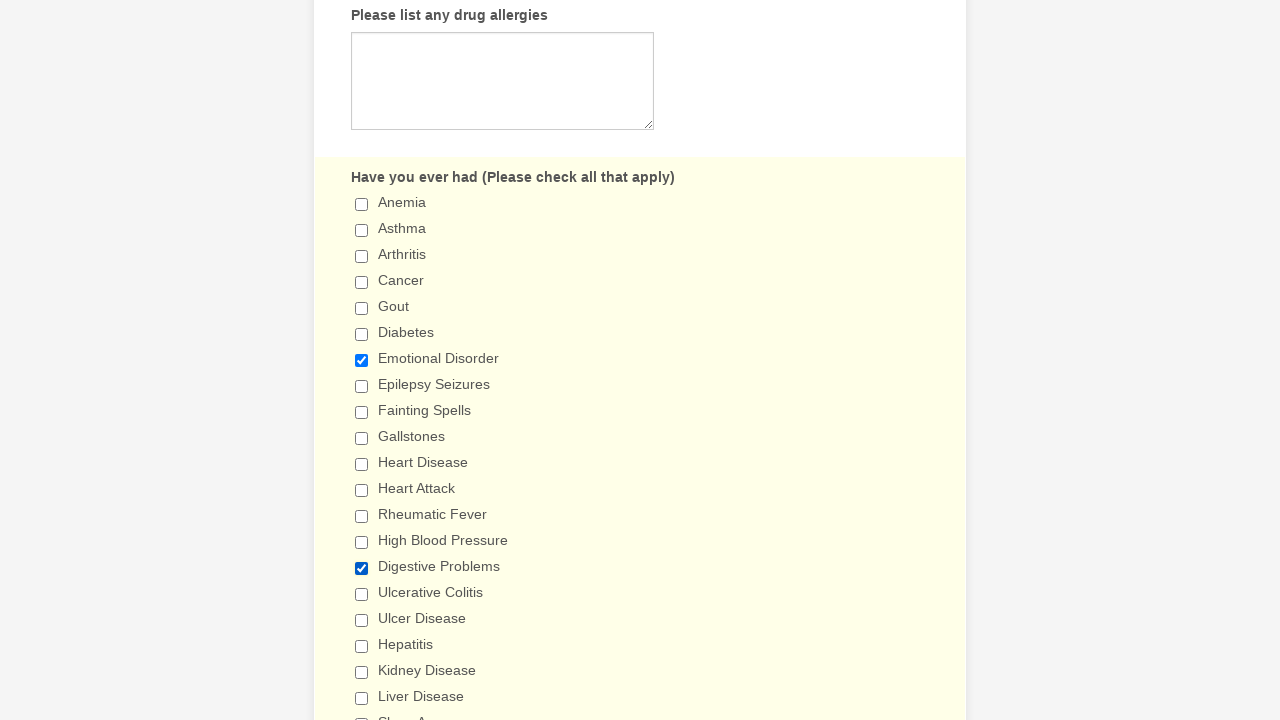

Clicked 'Venereal Disease' checkbox to select it at (362, 360) on xpath=//input[@value='Venereal Disease']
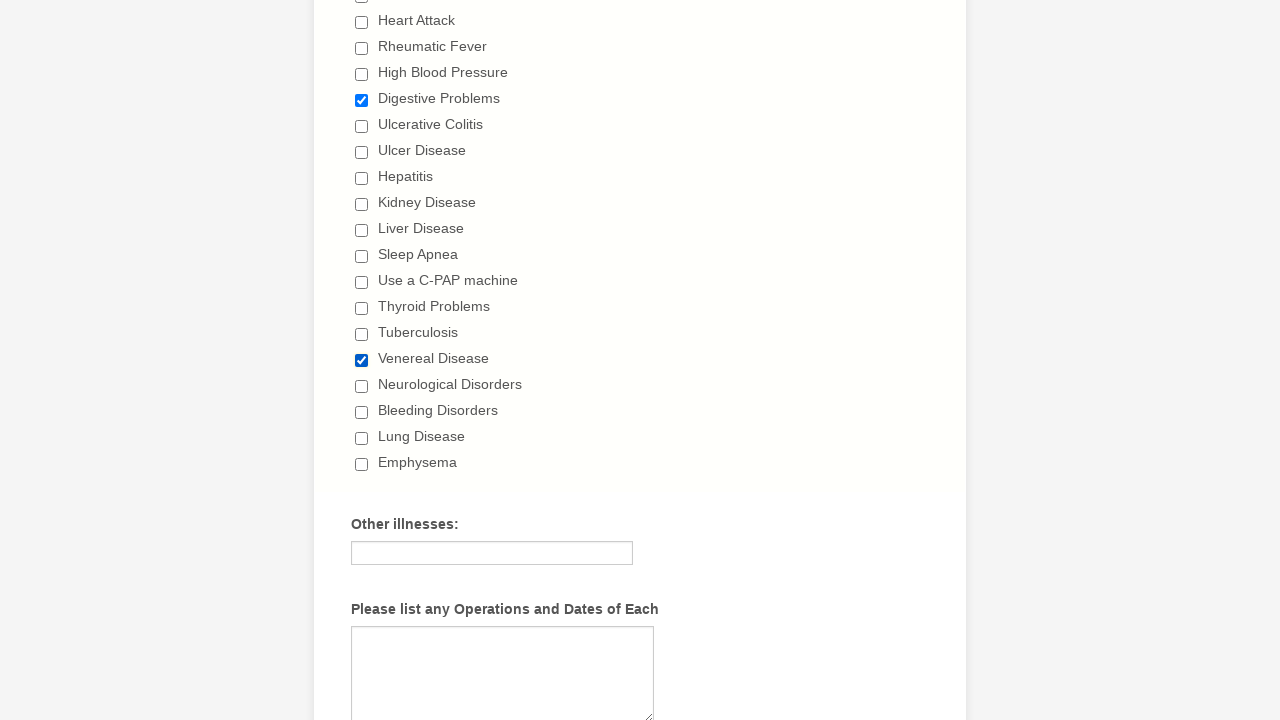

Selected '5+ days' radio button at (362, 361) on xpath=//input[@value='5+ days']
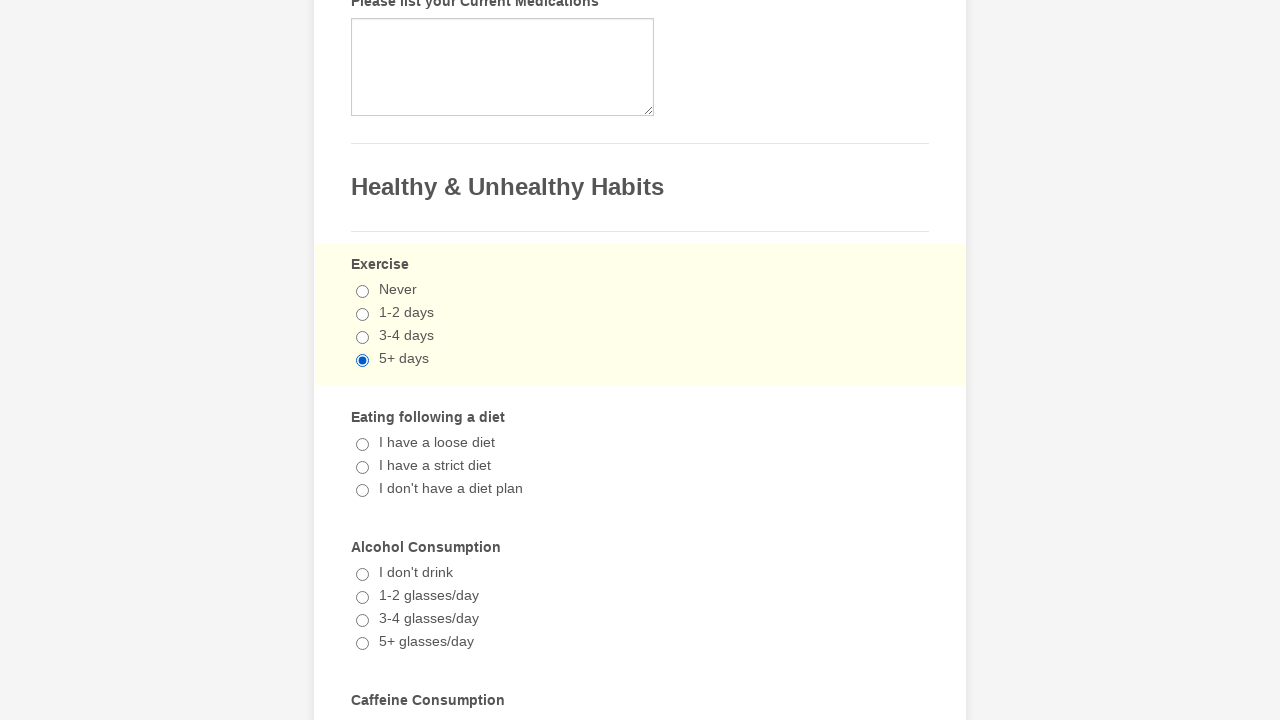

Selected 'I don't have a diet plan' radio button at (362, 491) on //input[@value="I don't have a diet plan"]
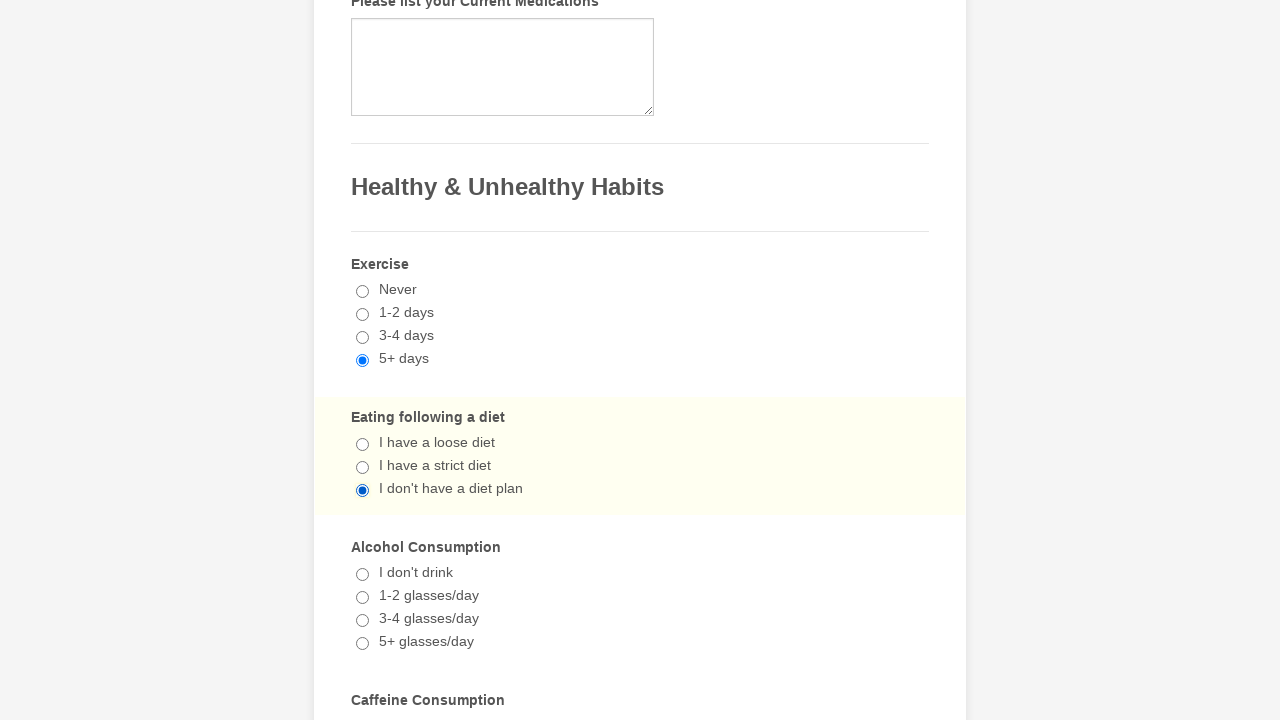

Selected '3-4 glasses/day' radio button at (362, 621) on xpath=//input[@value='3-4 glasses/day']
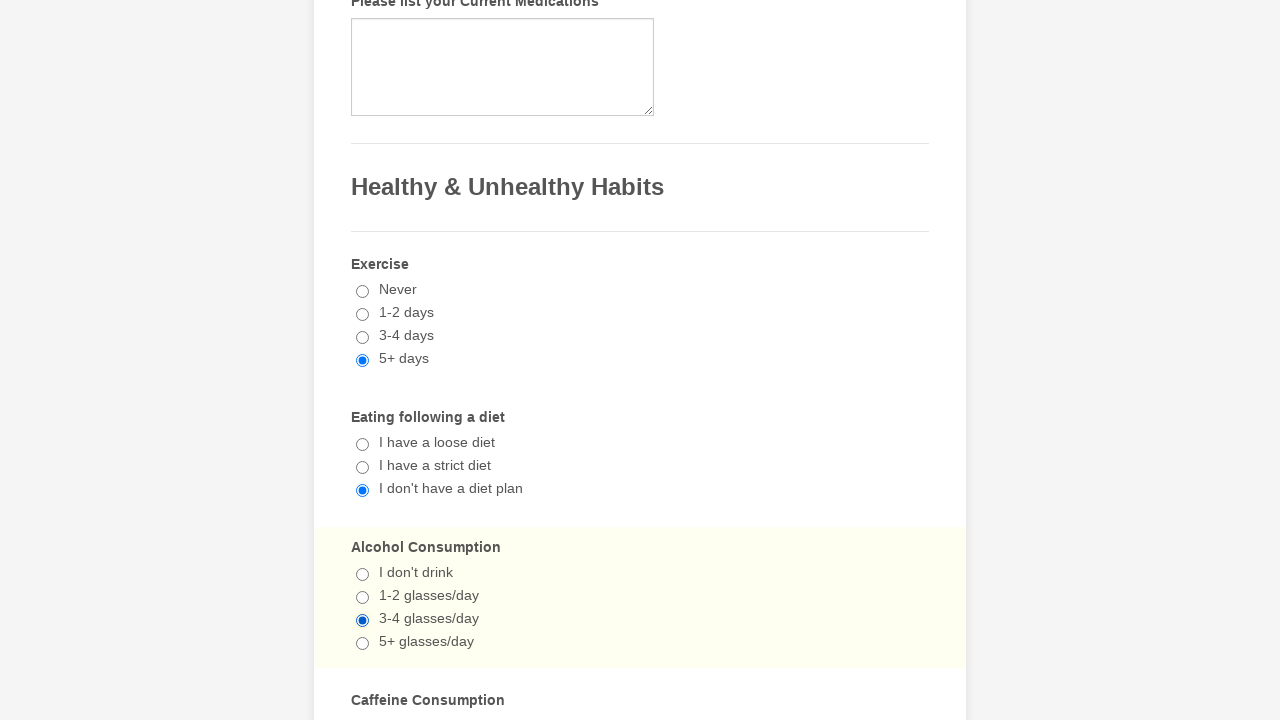

Verified 'Emotional Disorder' checkbox is selected
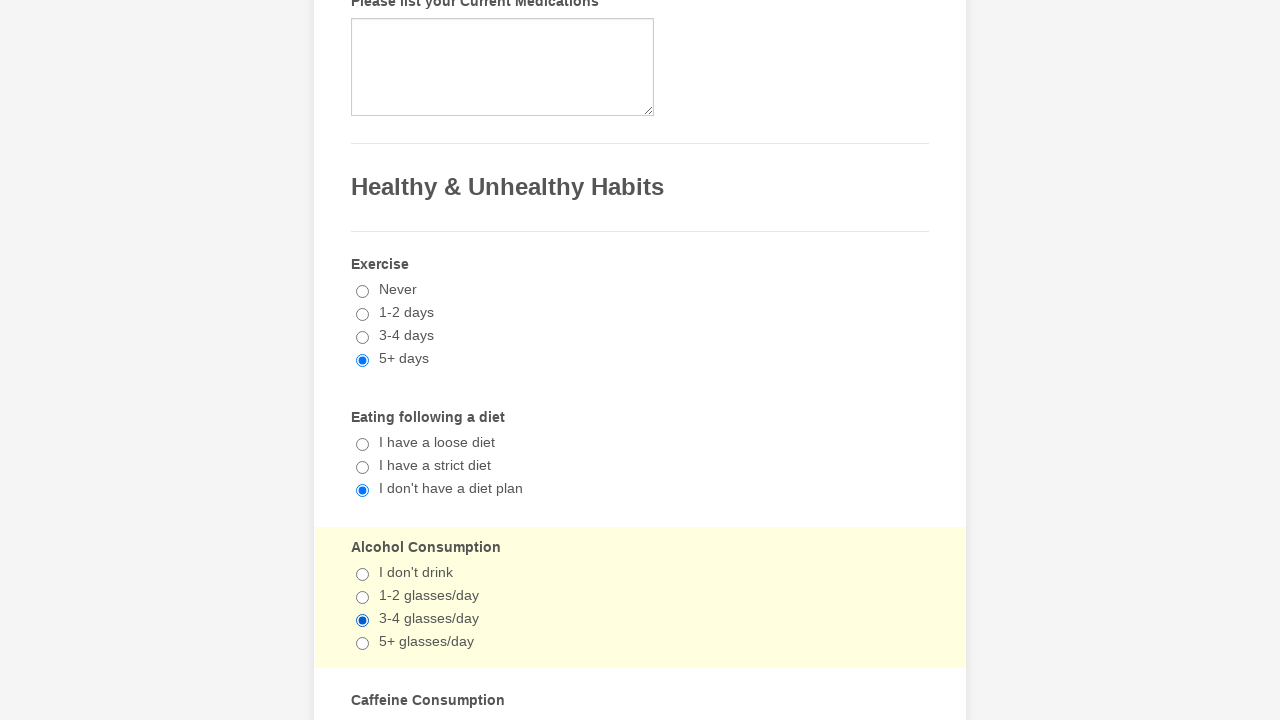

Verified 'Digestive Problems' checkbox is selected
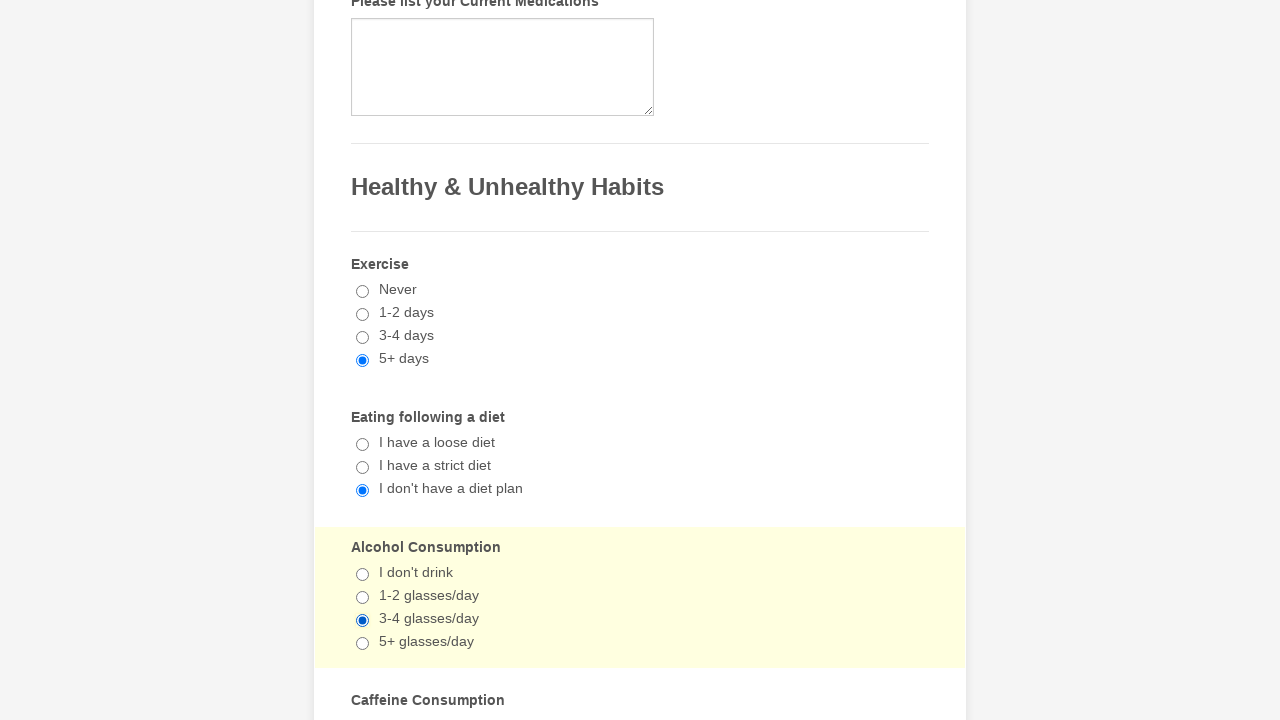

Verified 'Venereal Disease' checkbox is selected
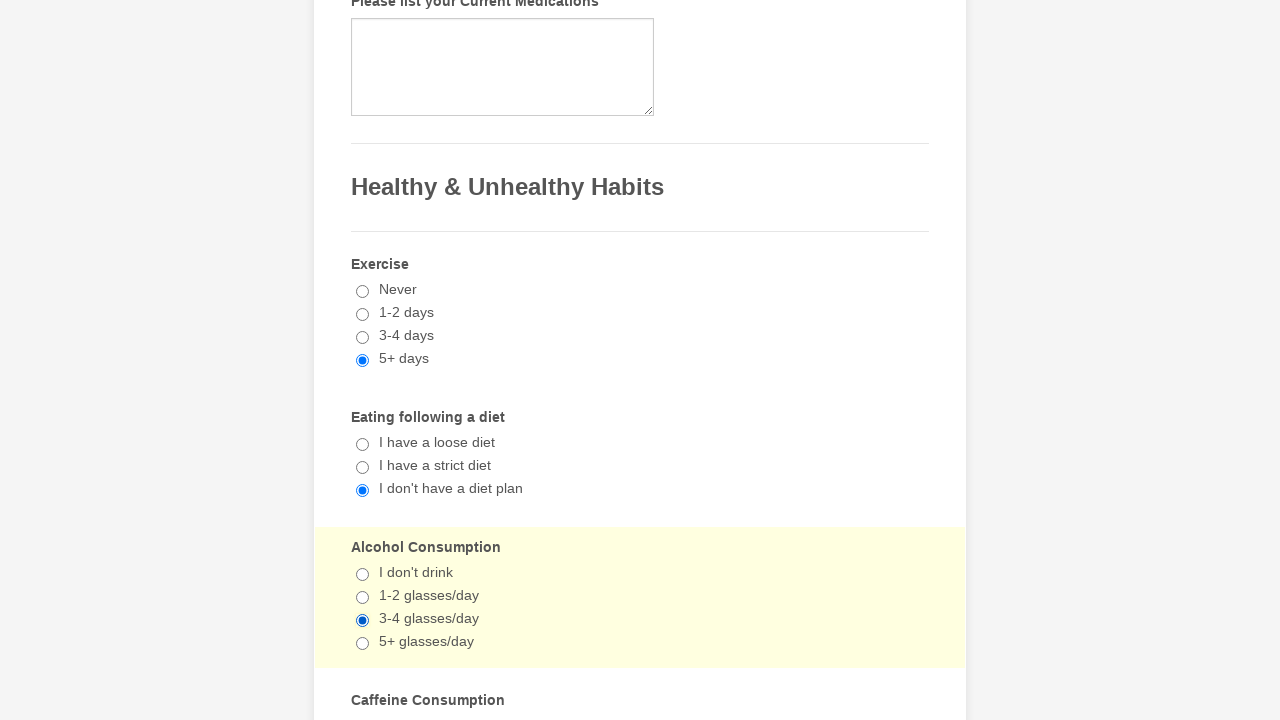

Clicked 'Emotional Disorder' checkbox to deselect it at (362, 360) on xpath=//input[@value='Emotional Disorder']
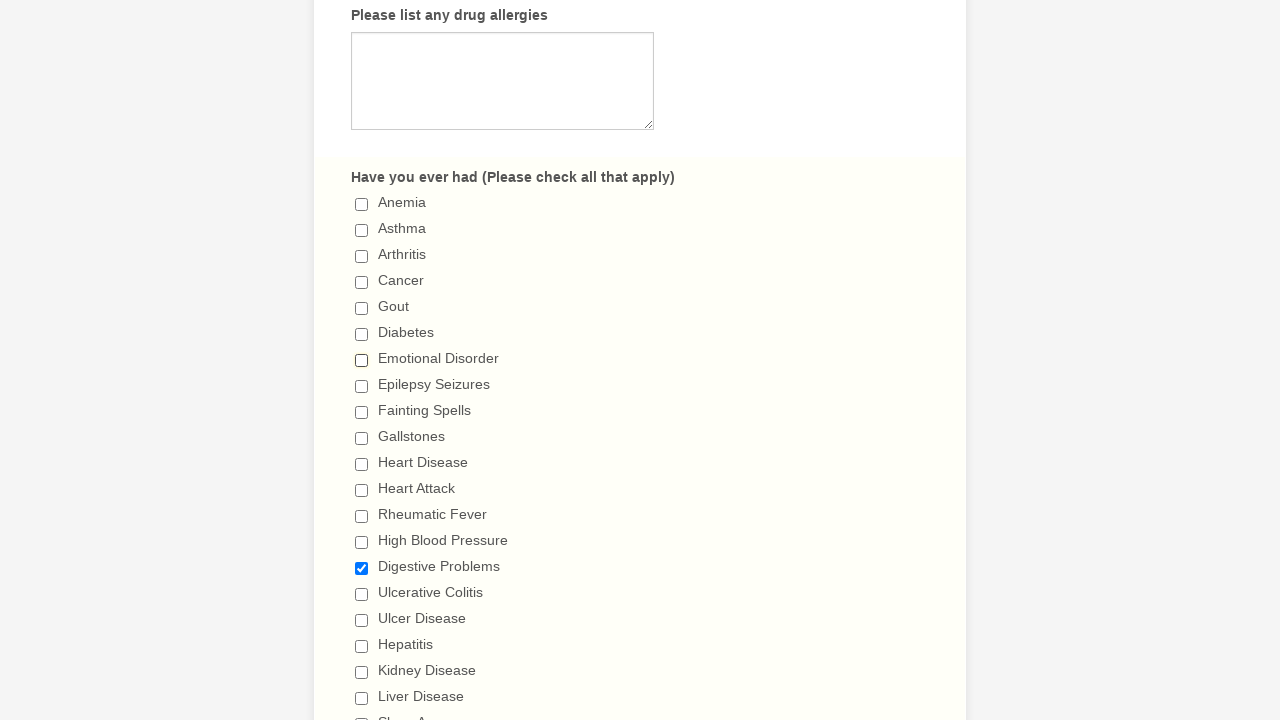

Clicked 'Digestive Problems' checkbox to deselect it at (362, 568) on xpath=//input[@value='Digestive Problems']
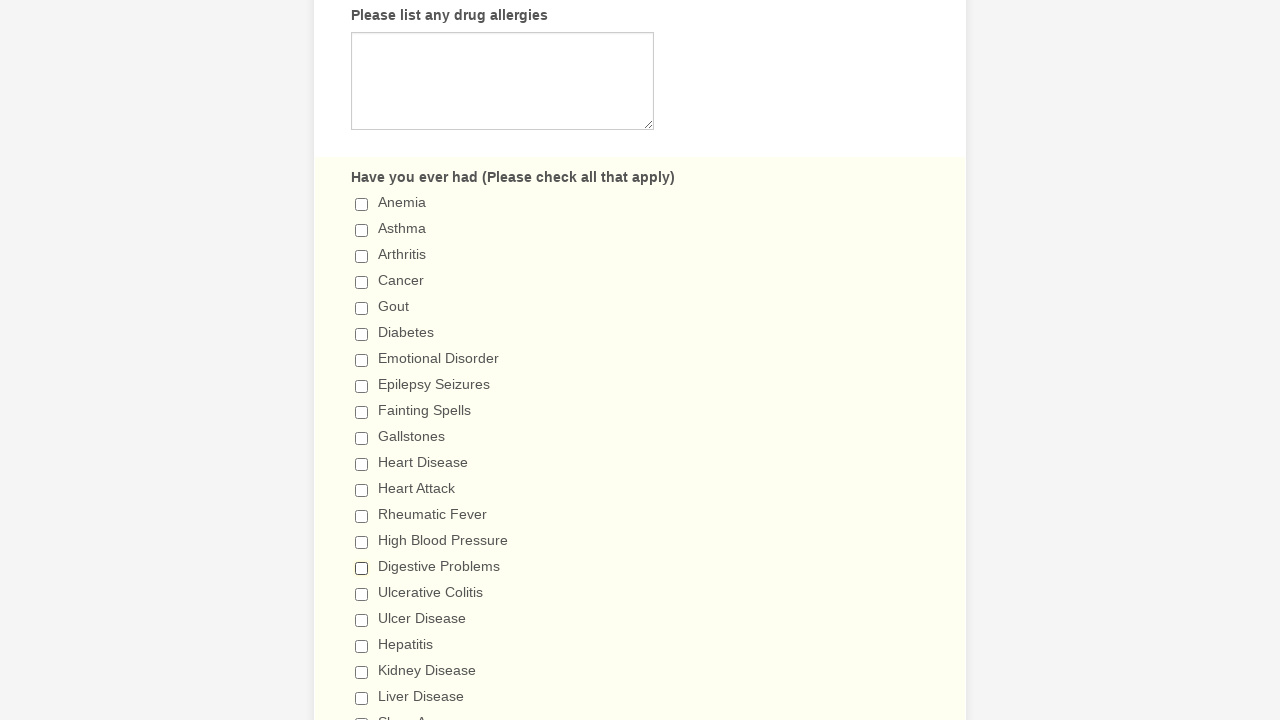

Clicked 'Venereal Disease' checkbox to deselect it at (362, 360) on xpath=//input[@value='Venereal Disease']
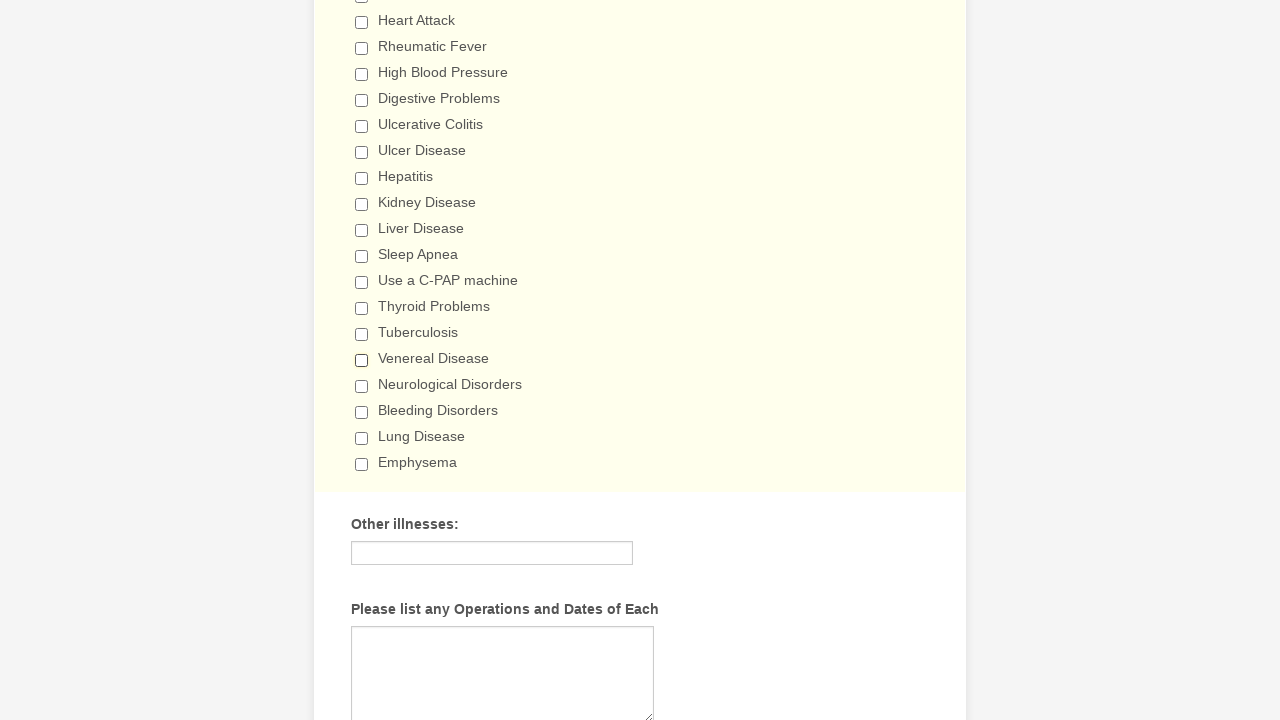

Verified 'Emotional Disorder' checkbox is deselected
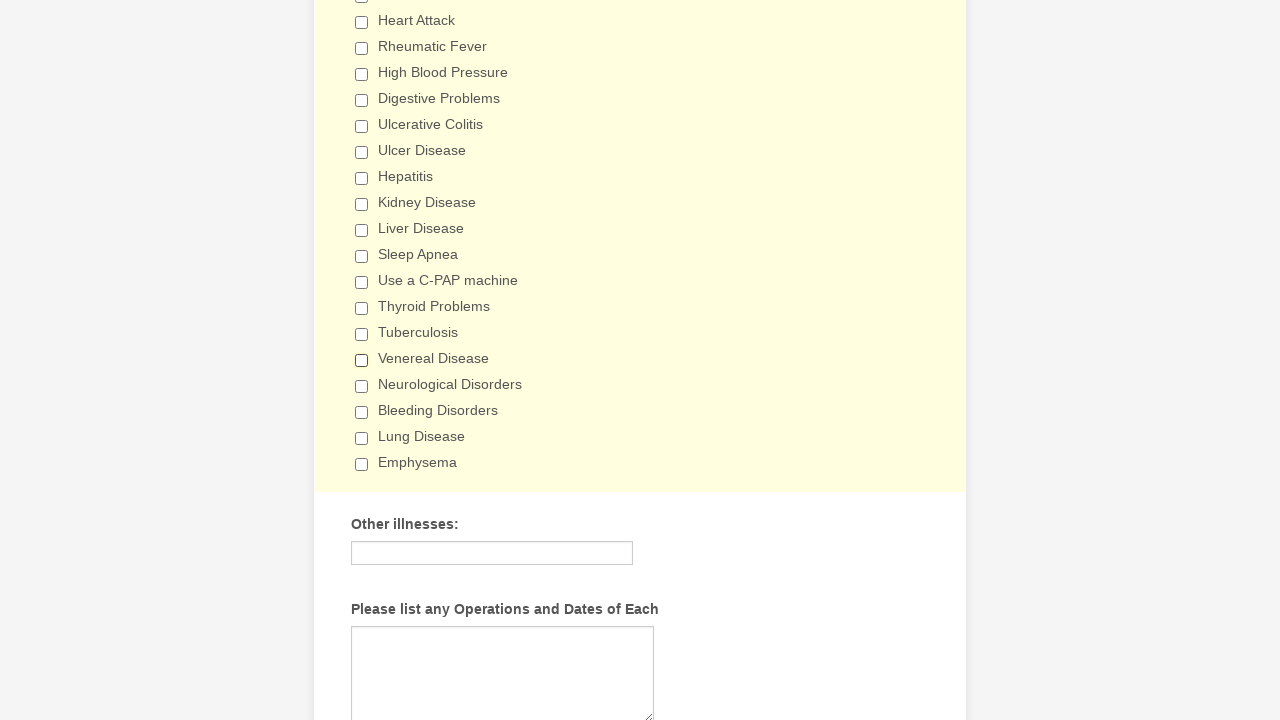

Verified 'Digestive Problems' checkbox is deselected
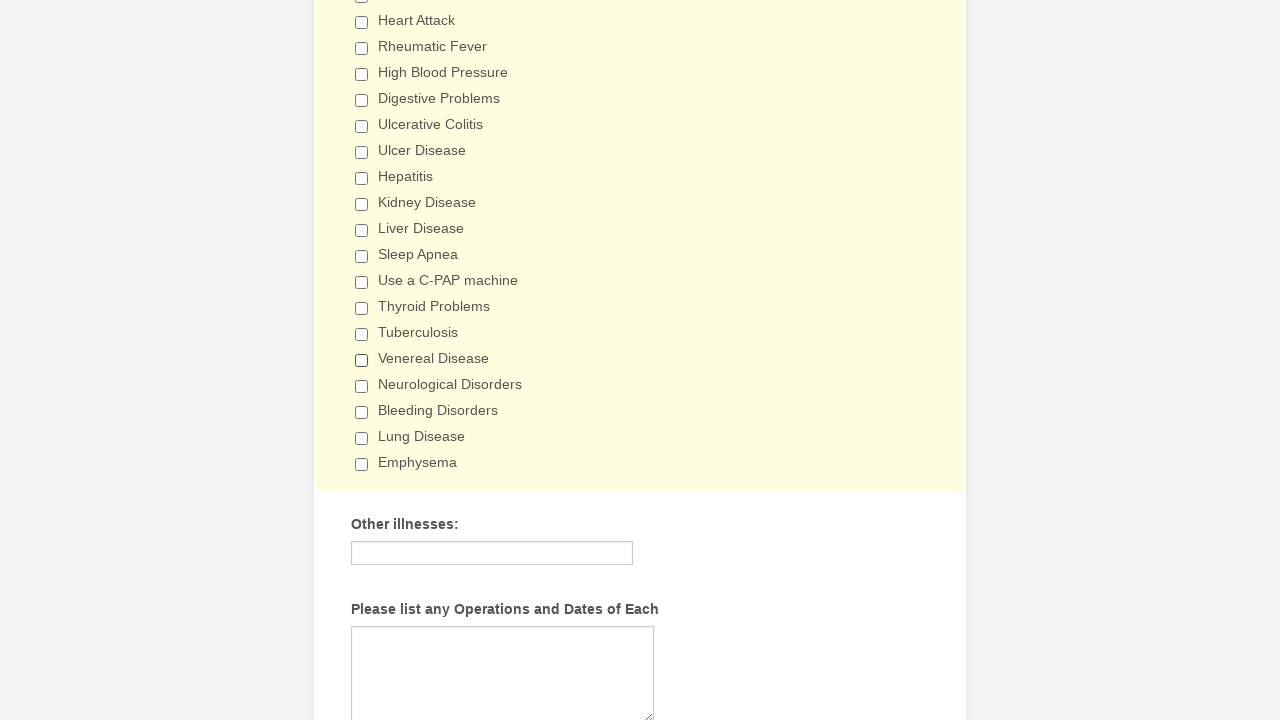

Verified 'Venereal Disease' checkbox is deselected
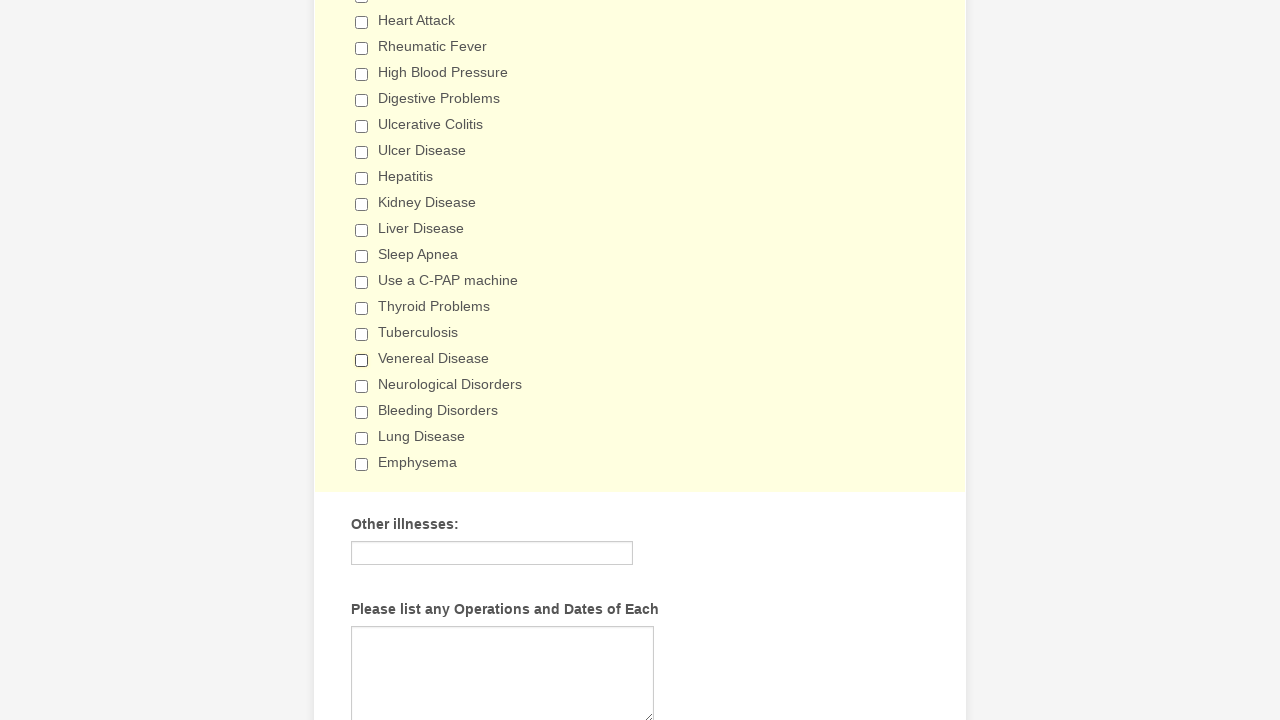

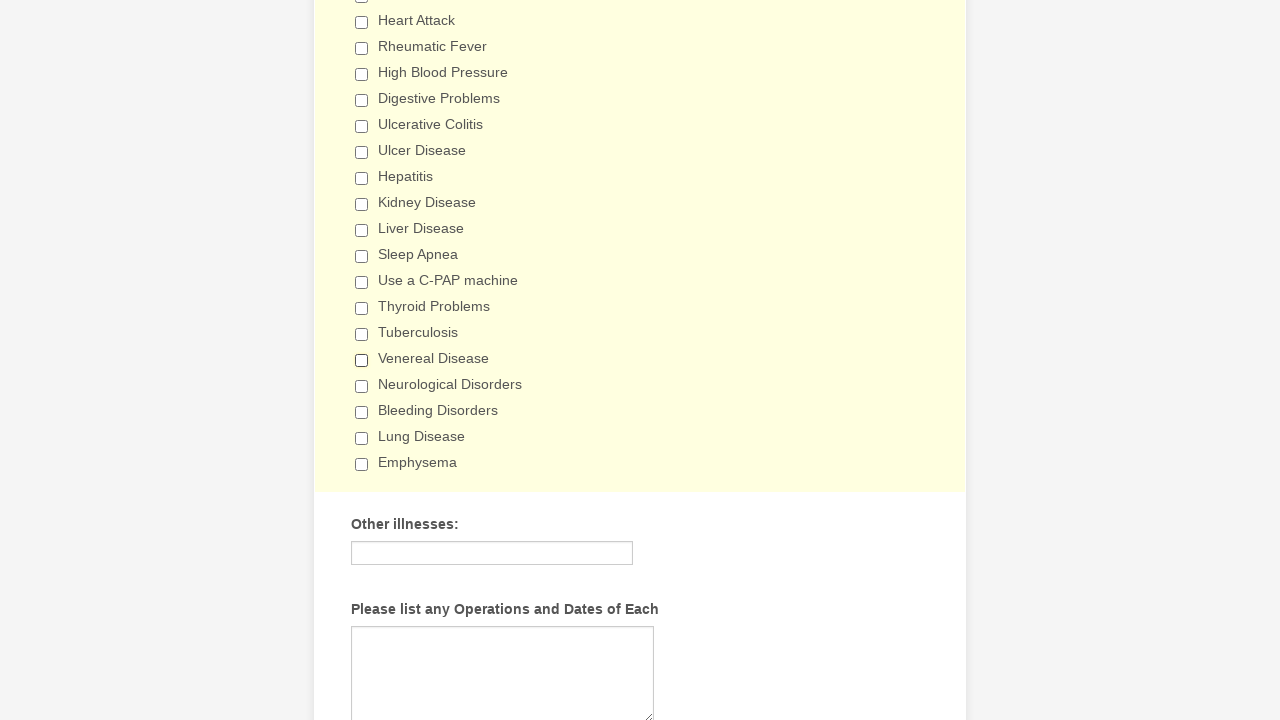